Tests navigation on W3Schools website by clicking on the Tutorials menu and then selecting the HTML tutorial link

Starting URL: https://www.w3schools.com/

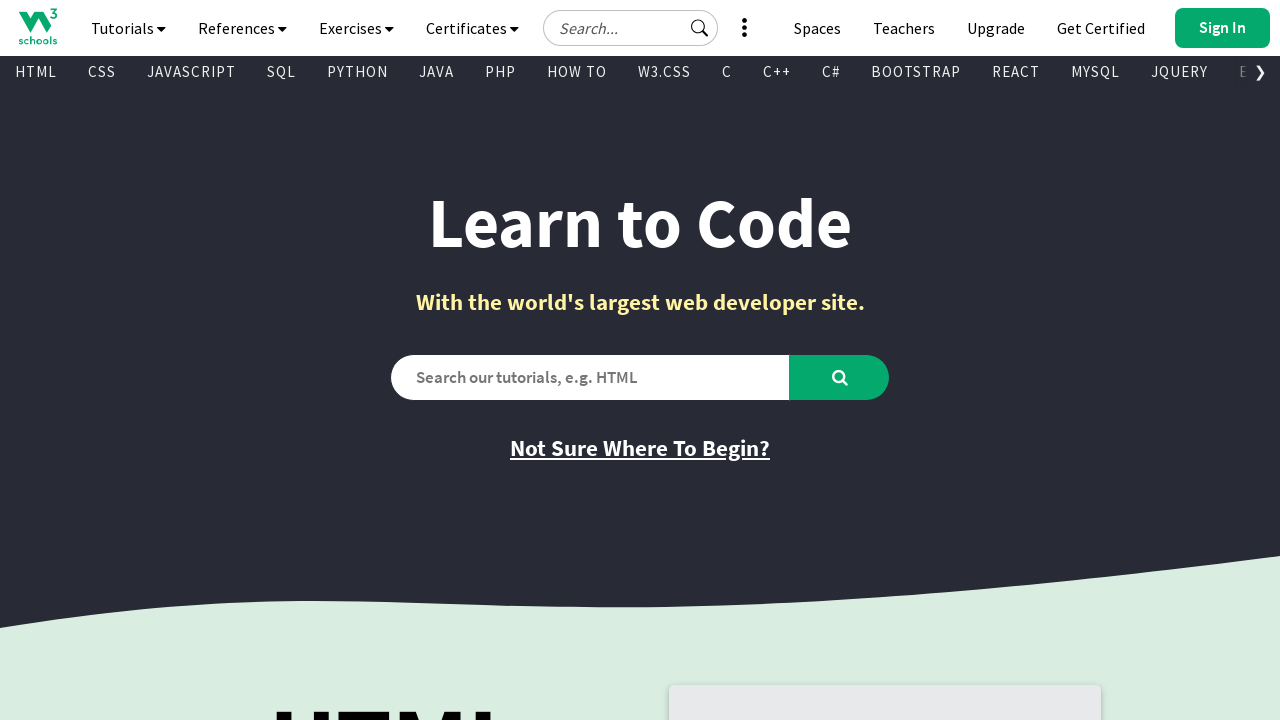

Clicked on the Tutorials menu button at (128, 28) on #navbtn_tutorials
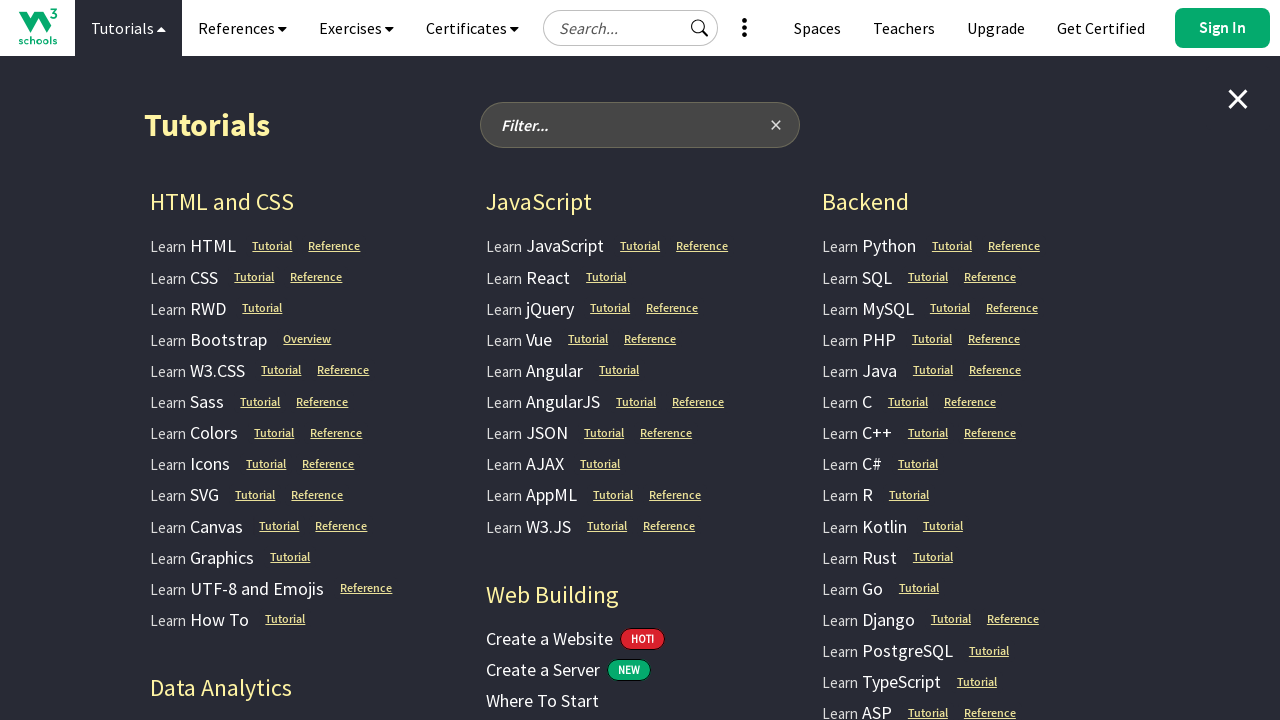

Tutorials menu appeared with HTML tutorial link visible
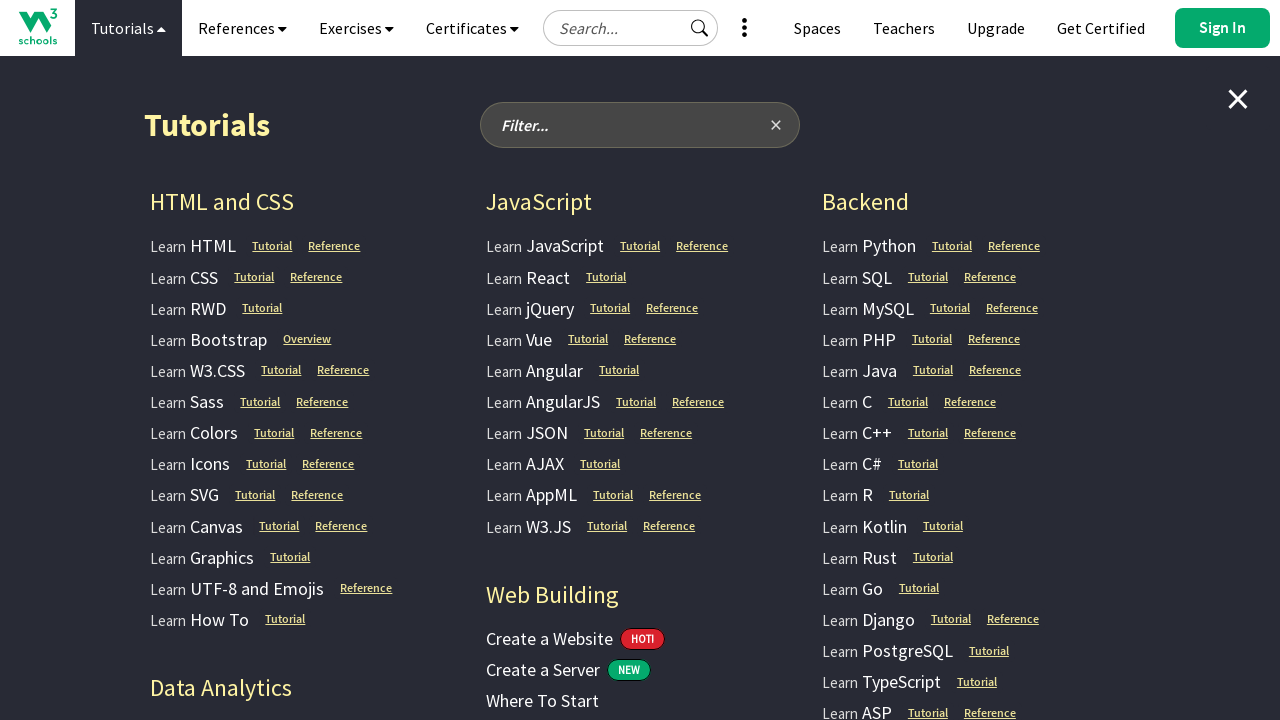

Clicked on the HTML tutorial link at (193, 246) on nav a:has-text('HTML')
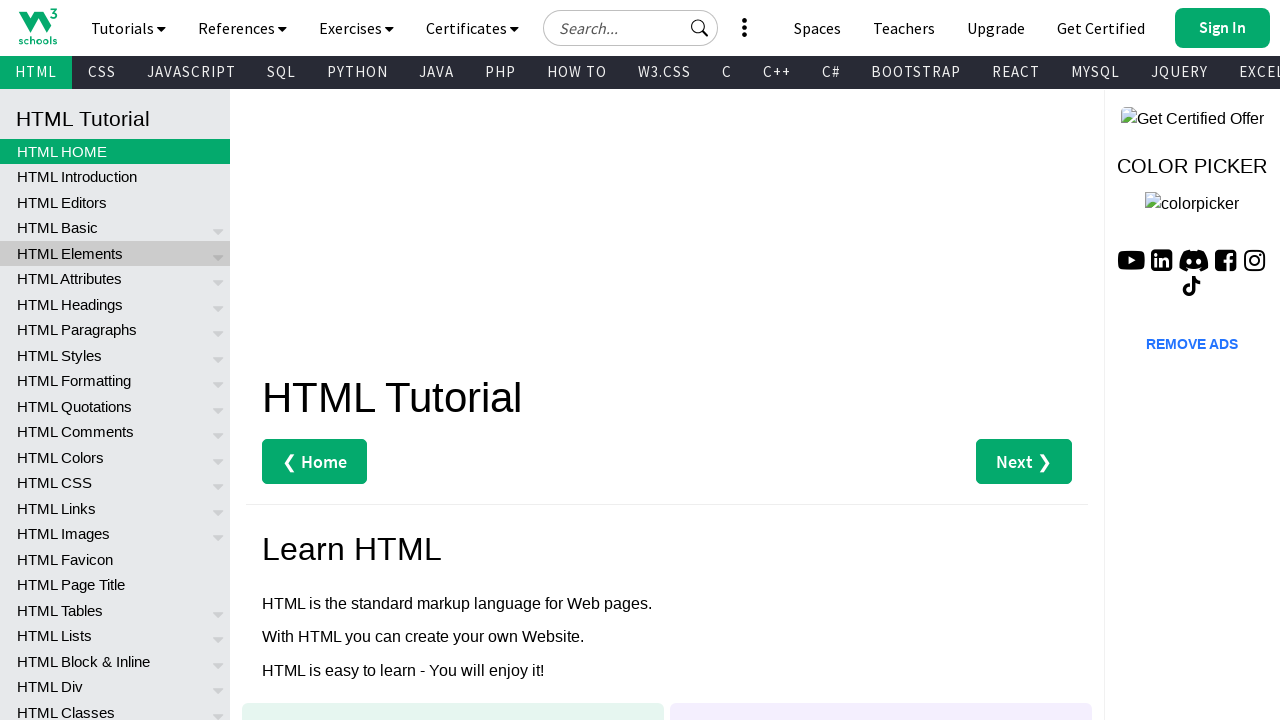

Navigation to HTML tutorial completed and page loaded
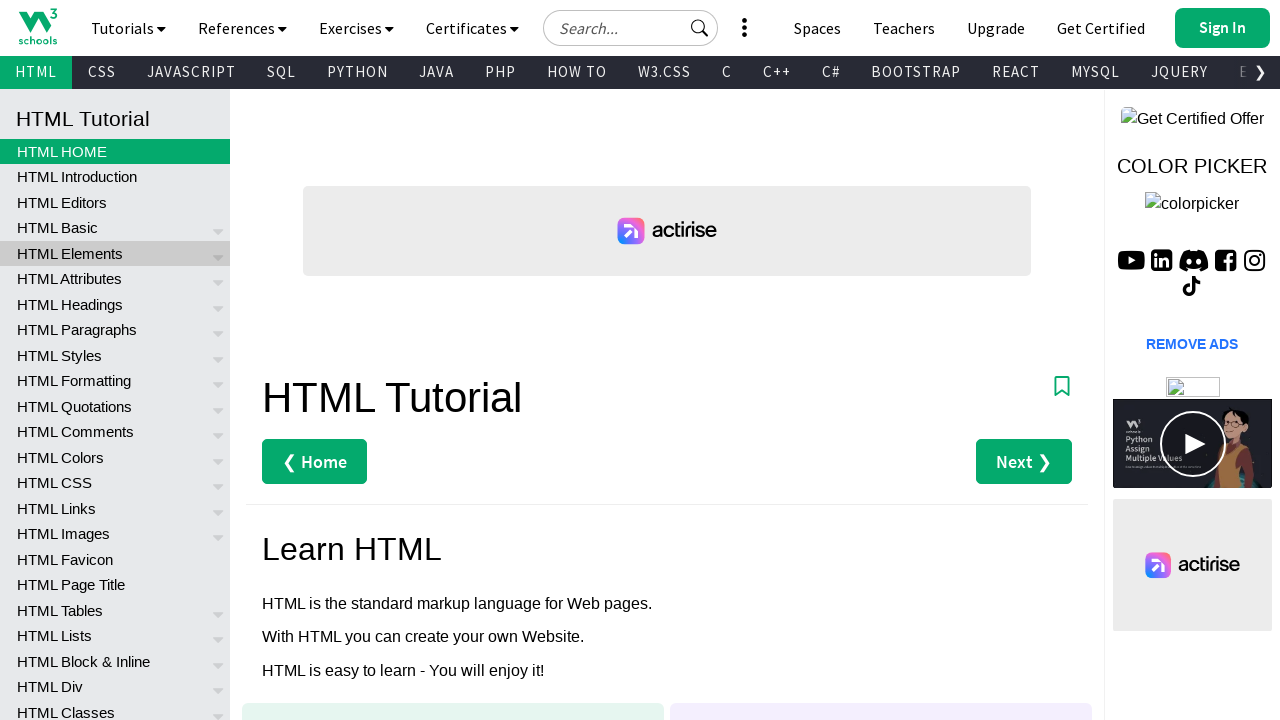

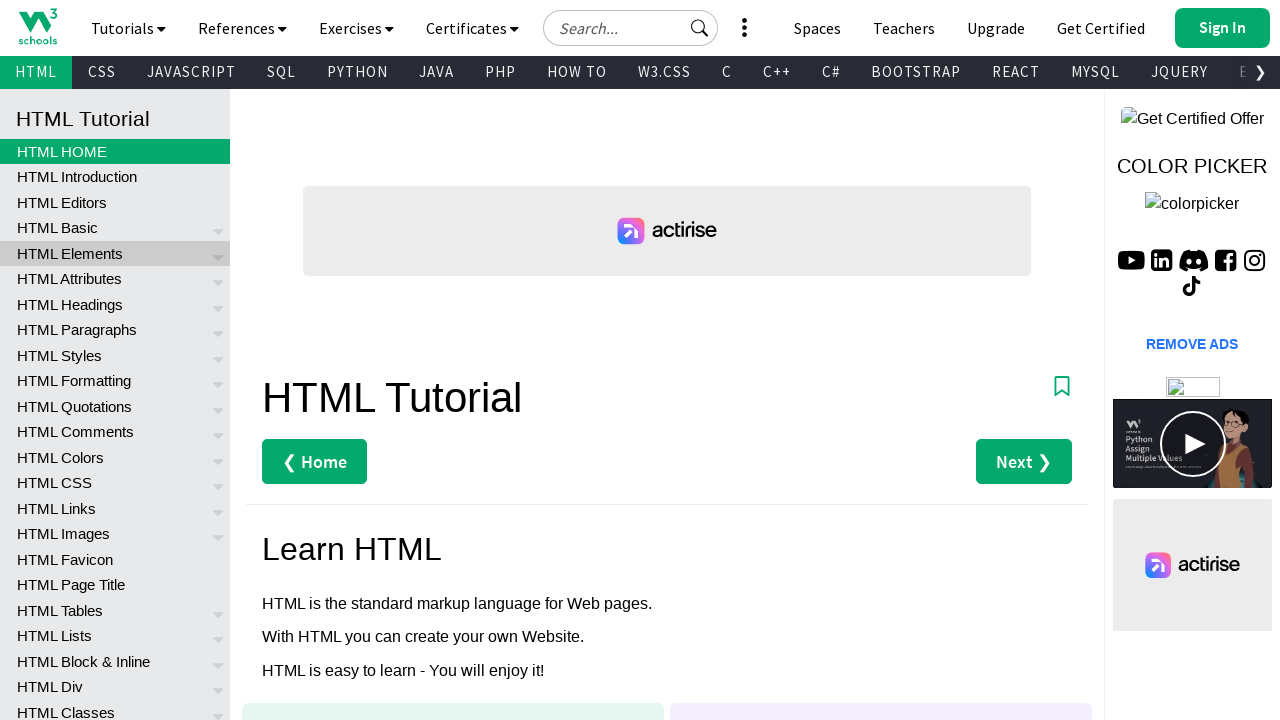